Navigates to JPMorgan Chase careers page, scrolls to and clicks on an impact-related element, then navigates to "By the numbers" section

Starting URL: https://www.jpmorganchase.com/careers

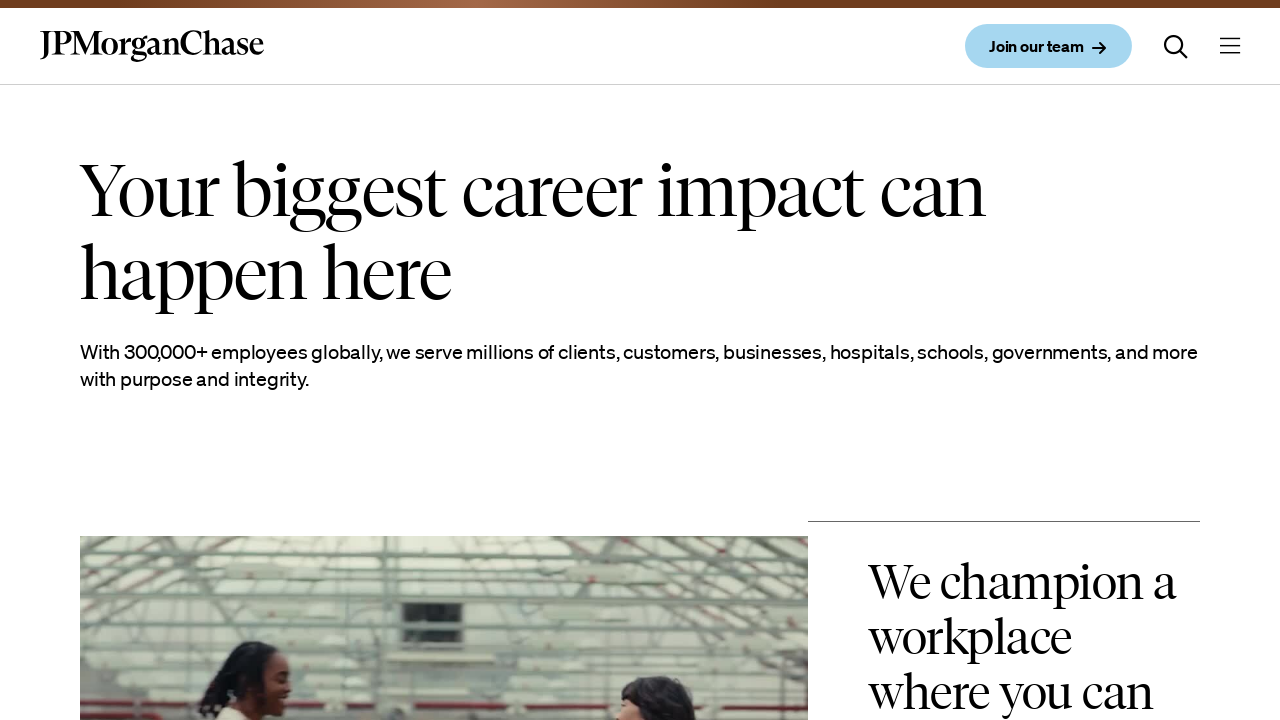

Located impact element on page on #onetrust-accept-btn-handler
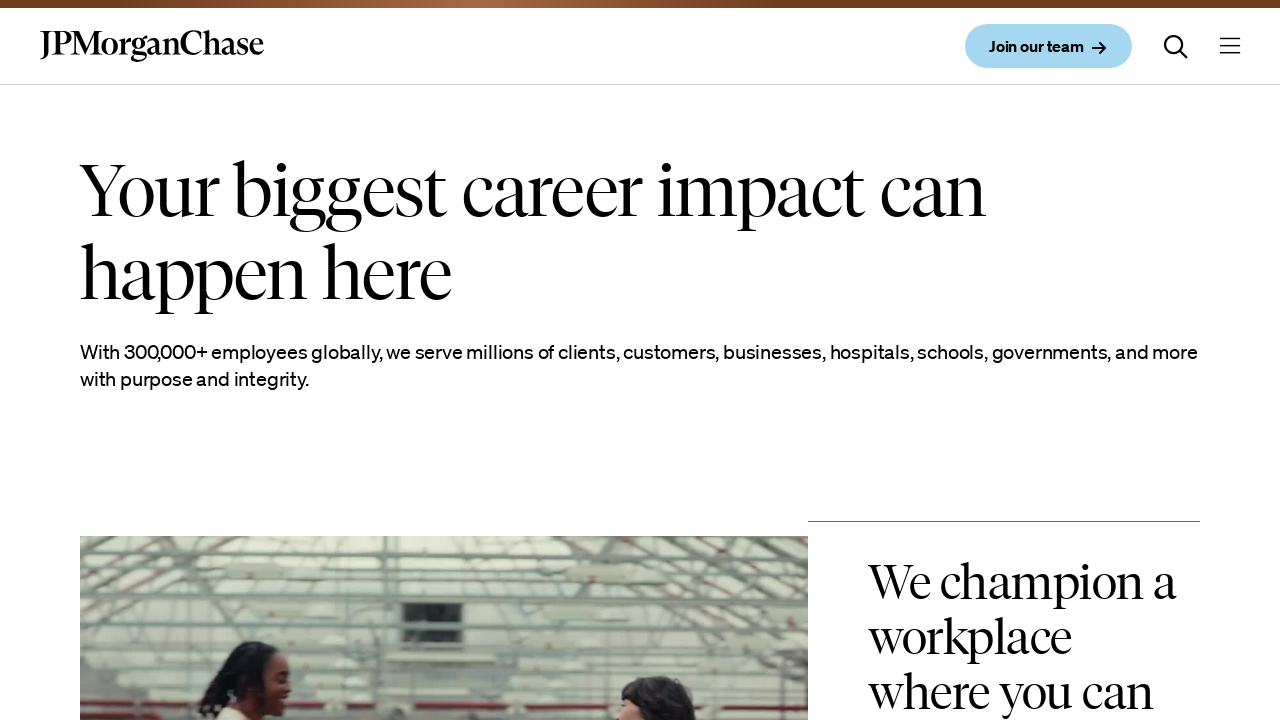

Scrolled impact element into view
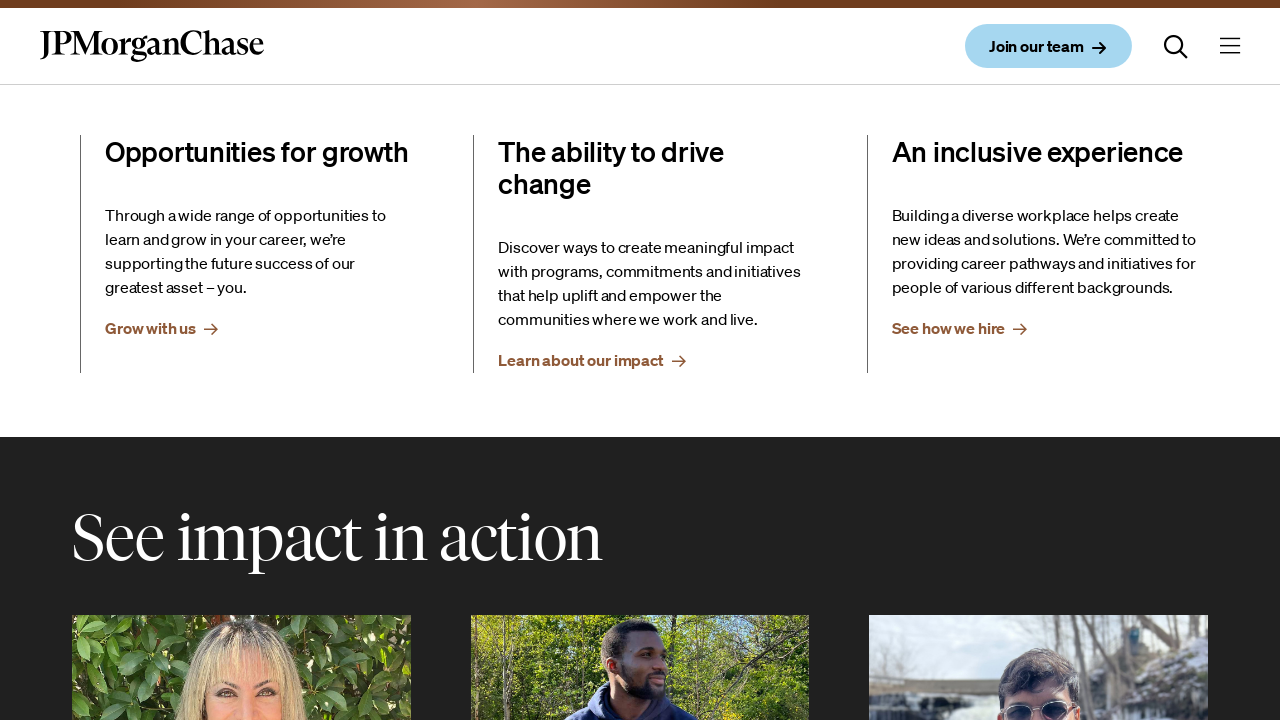

Clicked on impact element at (581, 360) on xpath=//span[contains(text(),'impact')]
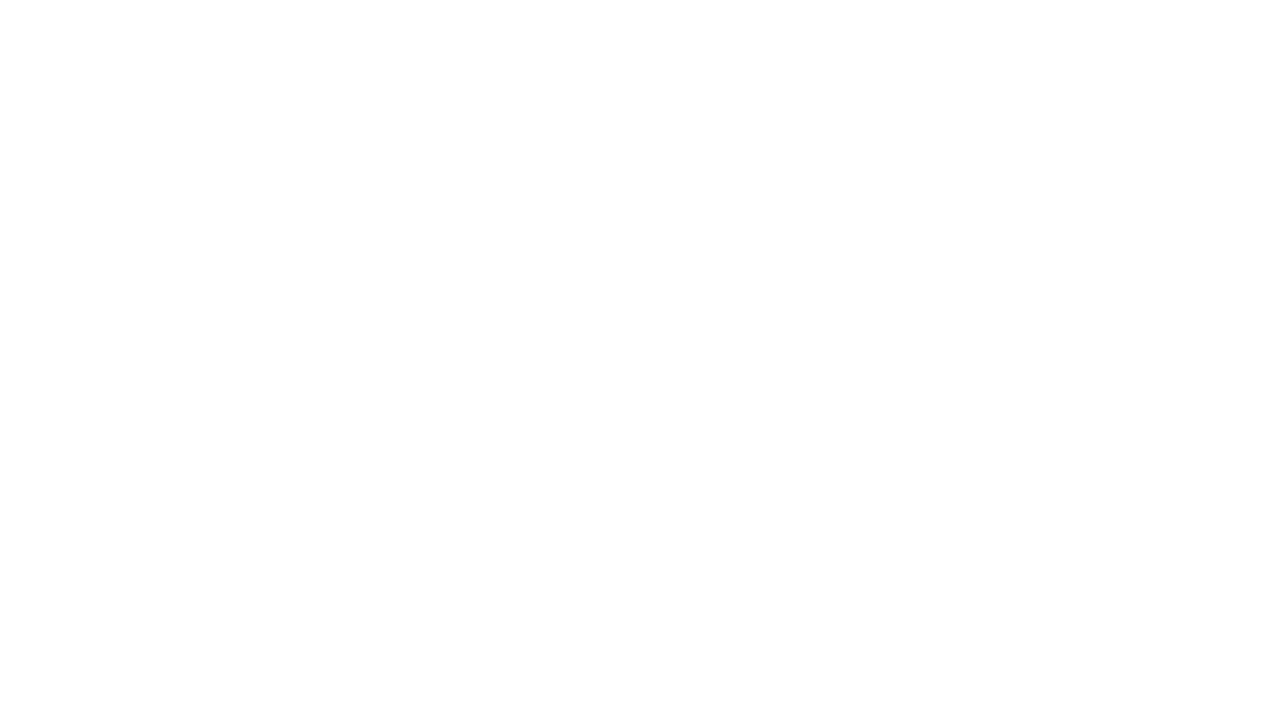

Clicked on 'By the numbers' link at (510, 407) on text=By the numbers
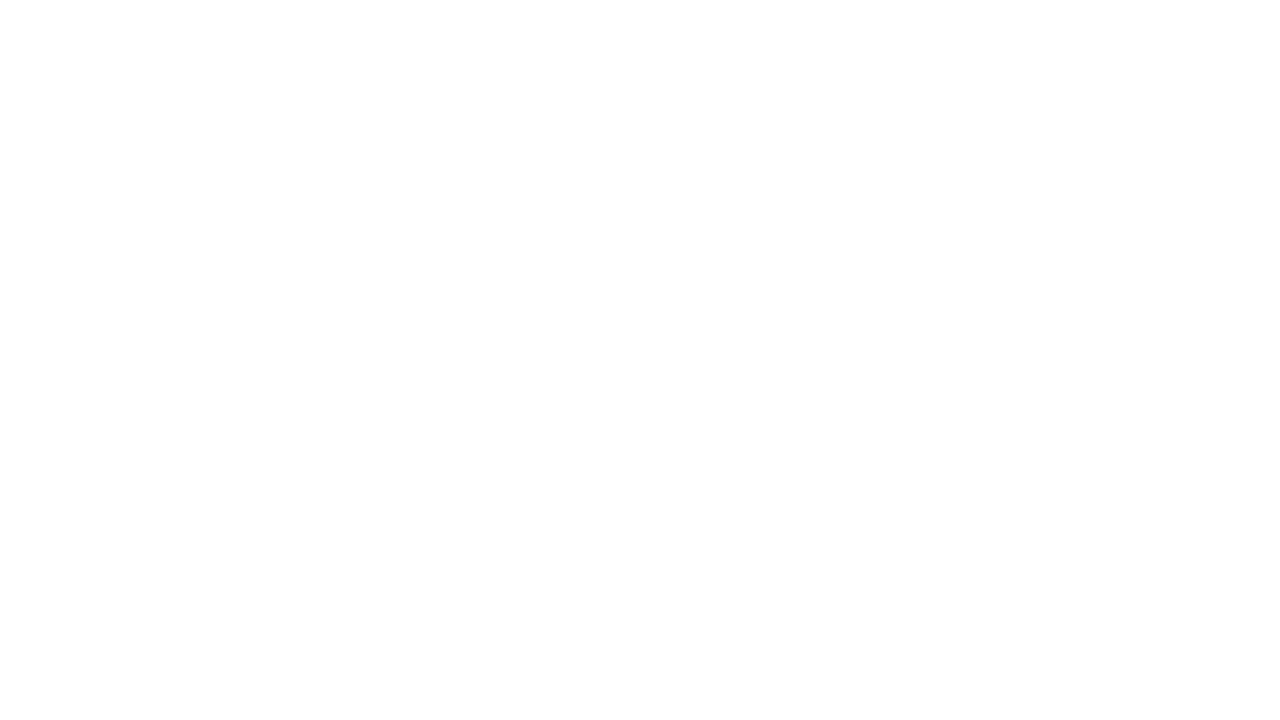

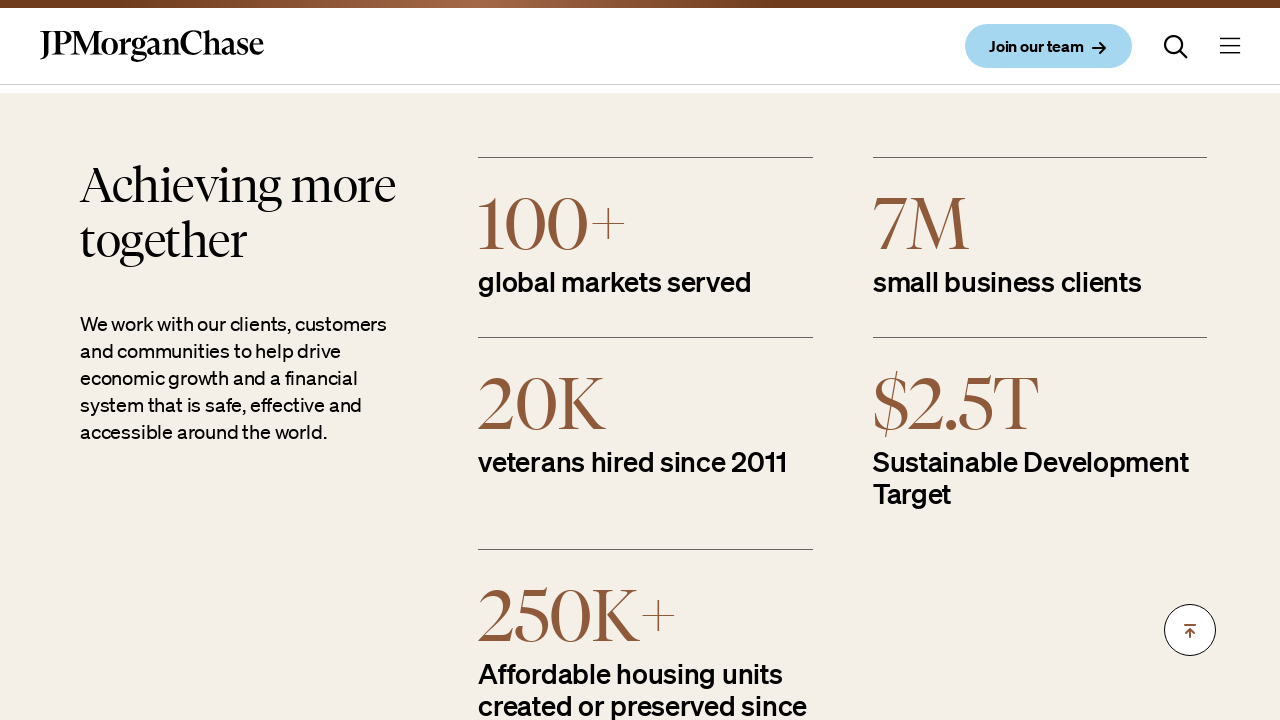